Navigates to the registration page by clicking the register link from the home page

Starting URL: https://parabank.parasoft.com/parabank/index.htm

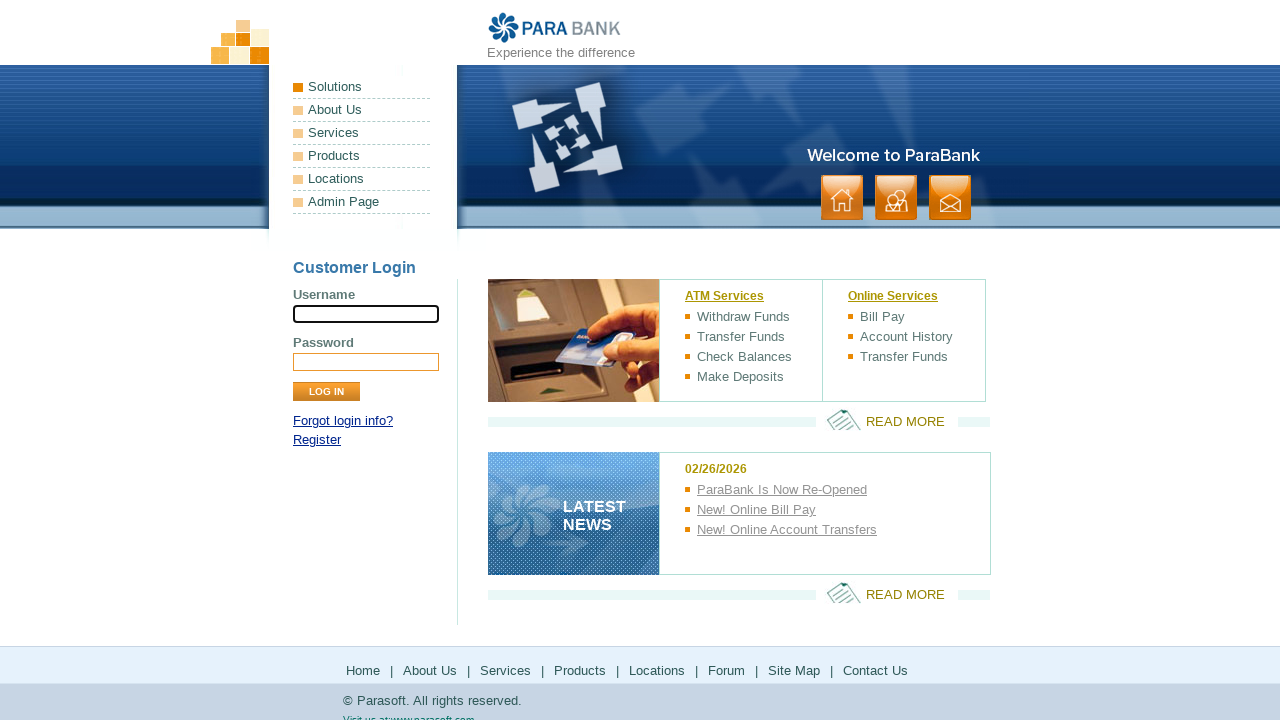

Navigated to ParaBank home page
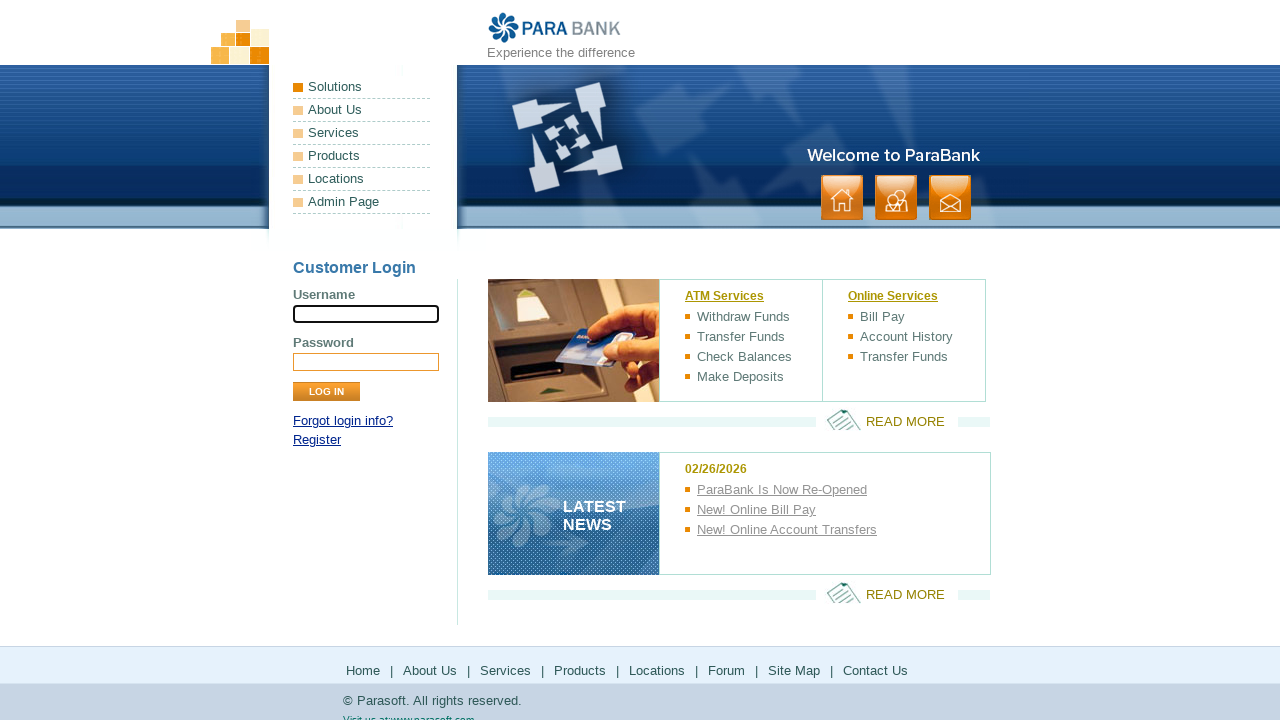

Clicked register link to navigate to registration page at (317, 440) on a[href*='register.htm']
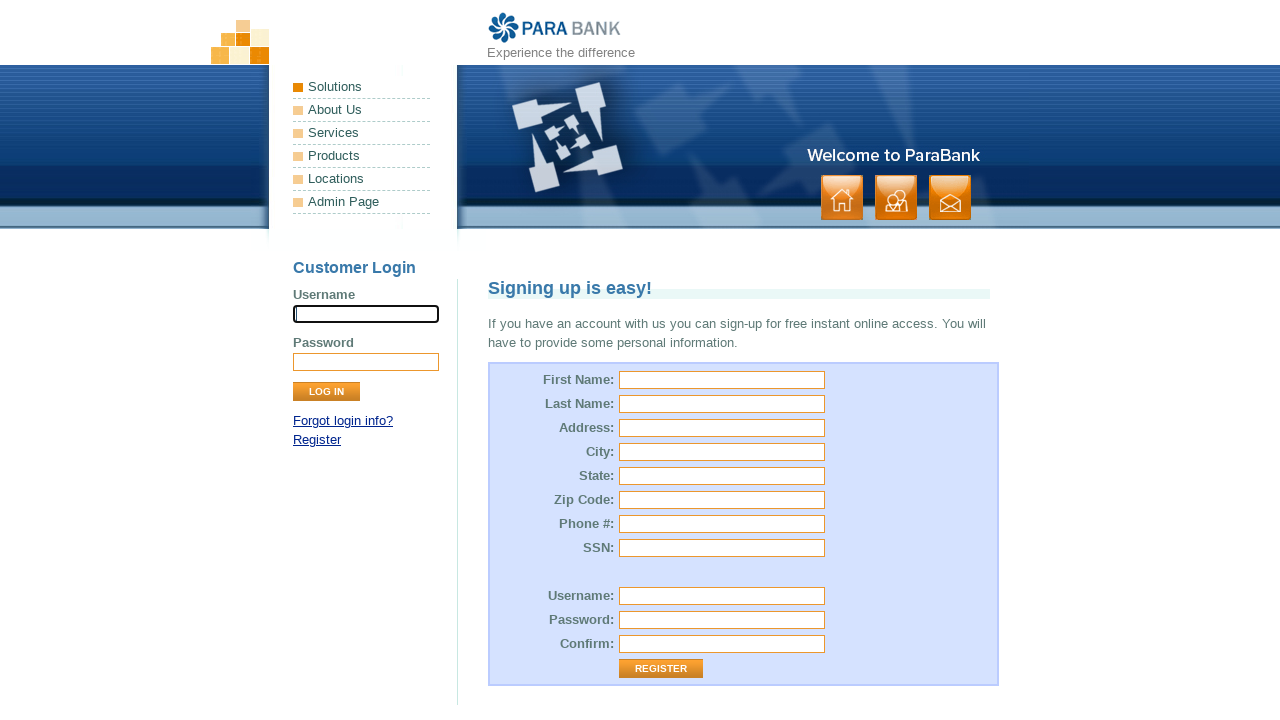

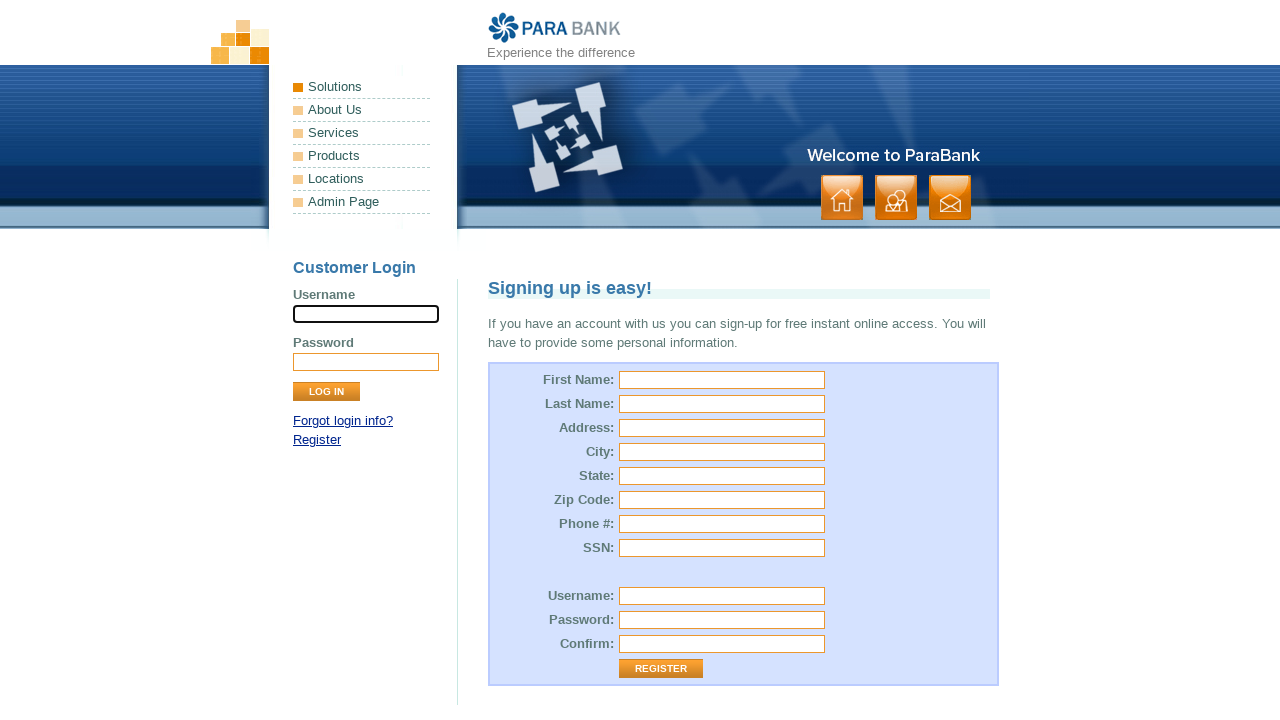